Tests drag functionality by dragging an element by a specific pixel offset (100px right, 100px down).

Starting URL: https://demoqa.com/dragabble

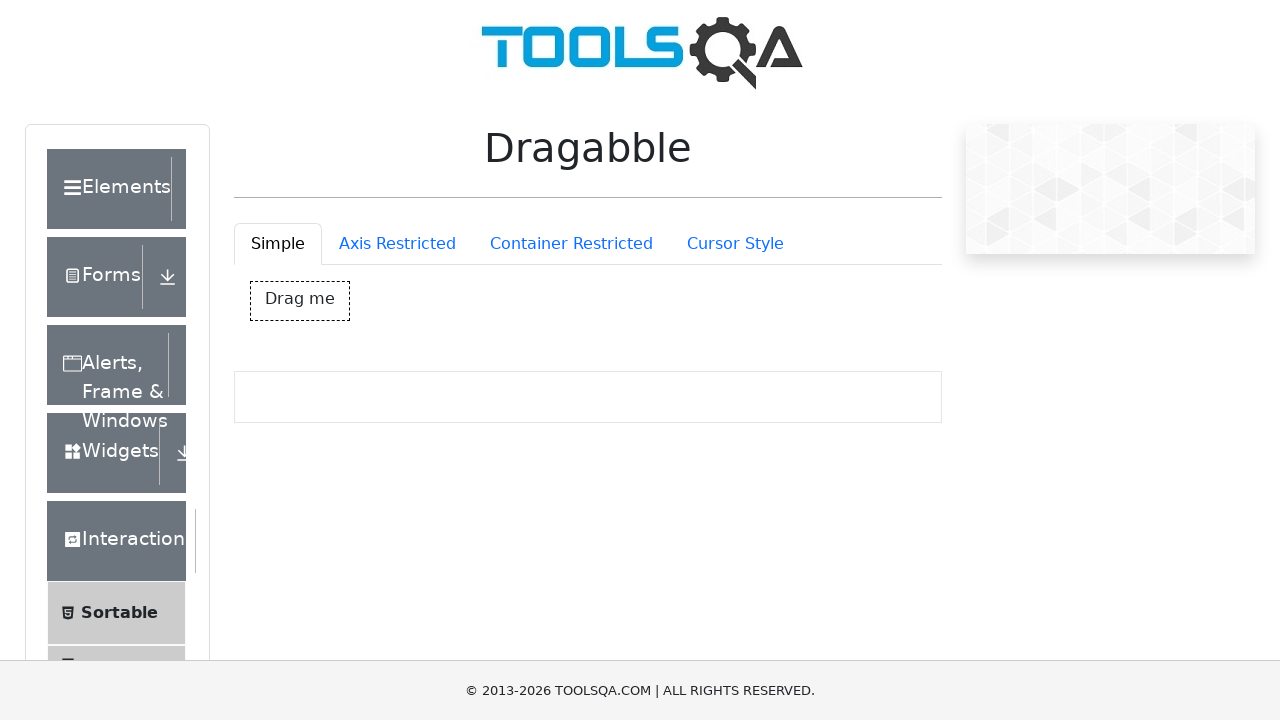

Located the draggable box element (#dragBox)
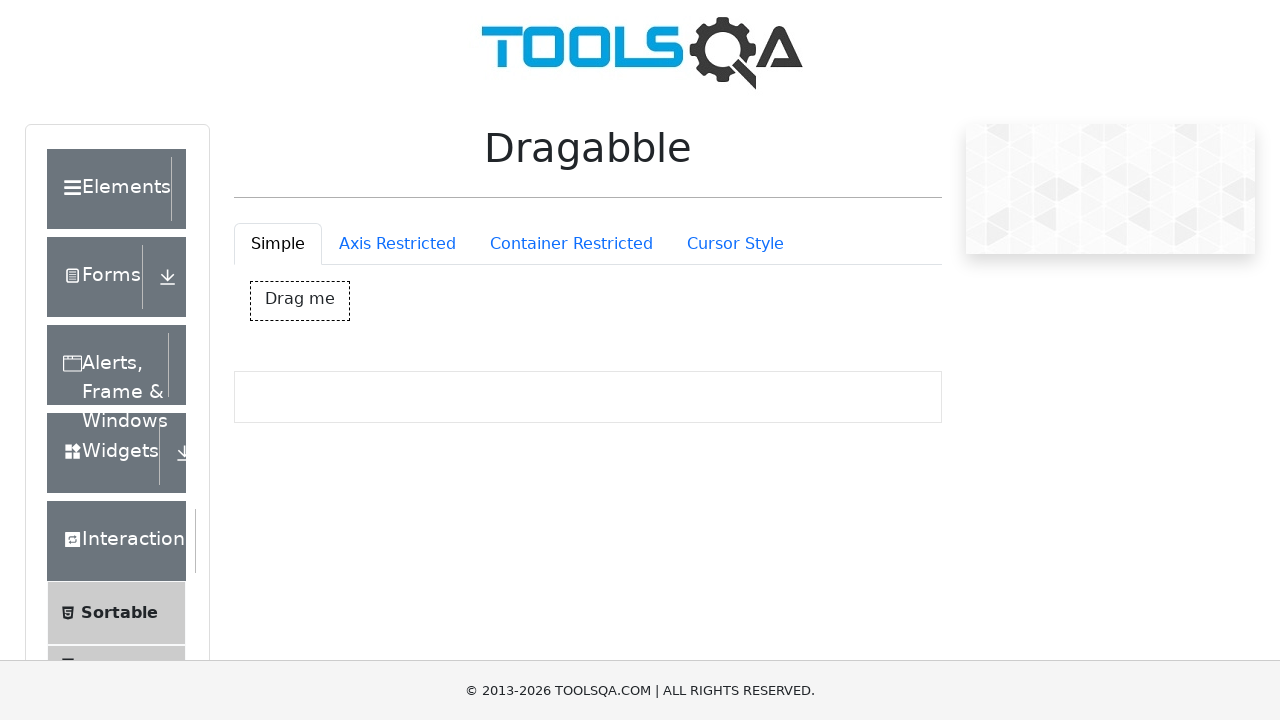

Retrieved bounding box coordinates of the draggable element
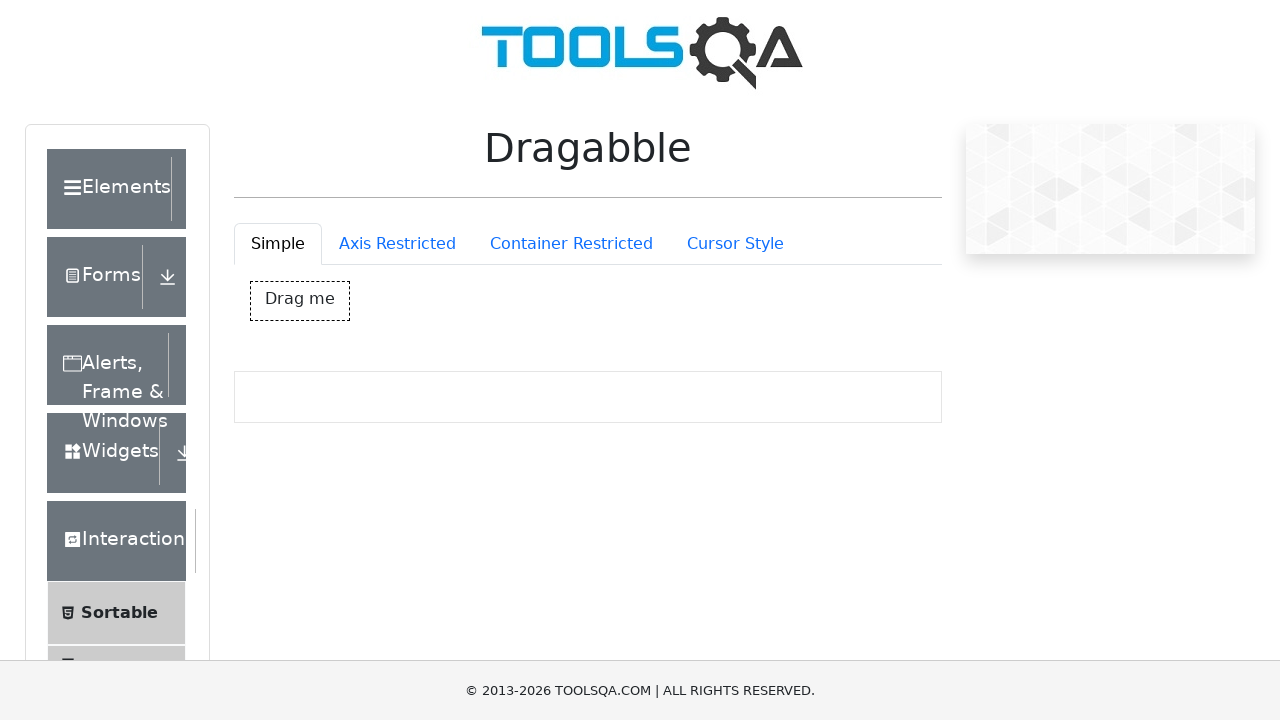

Moved mouse to center of draggable element at (300, 301)
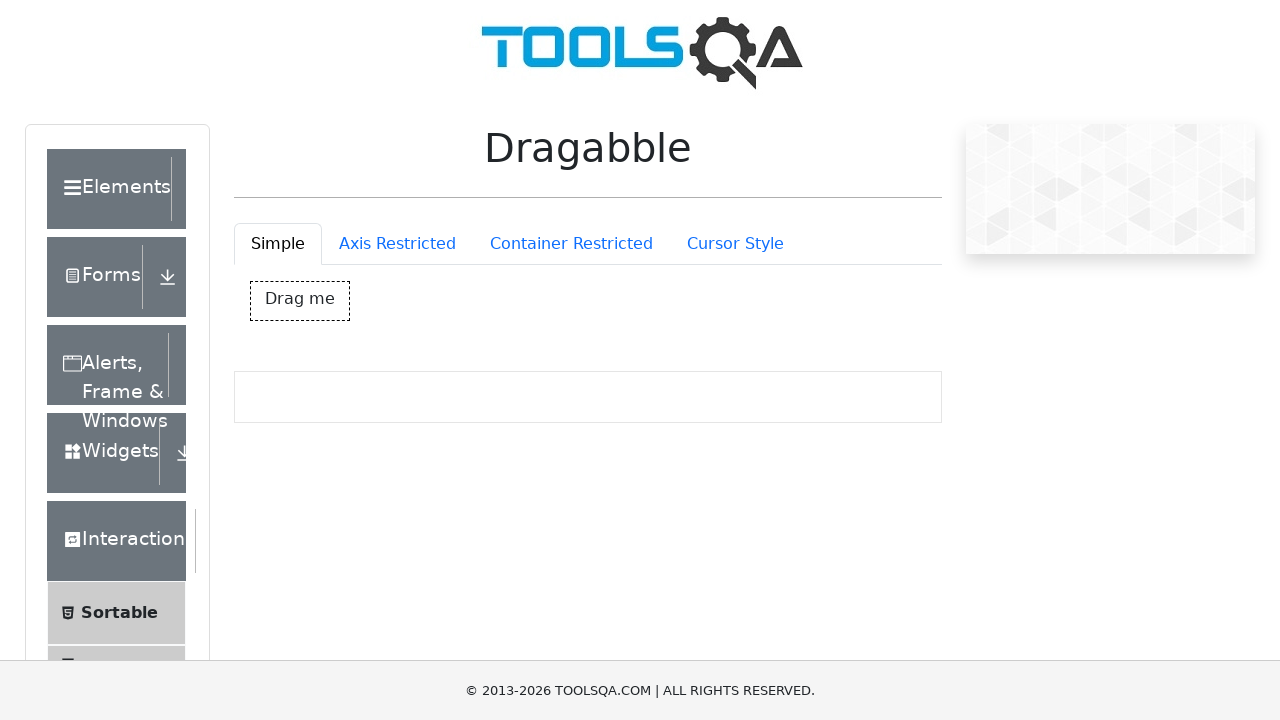

Pressed mouse button down to start drag at (300, 301)
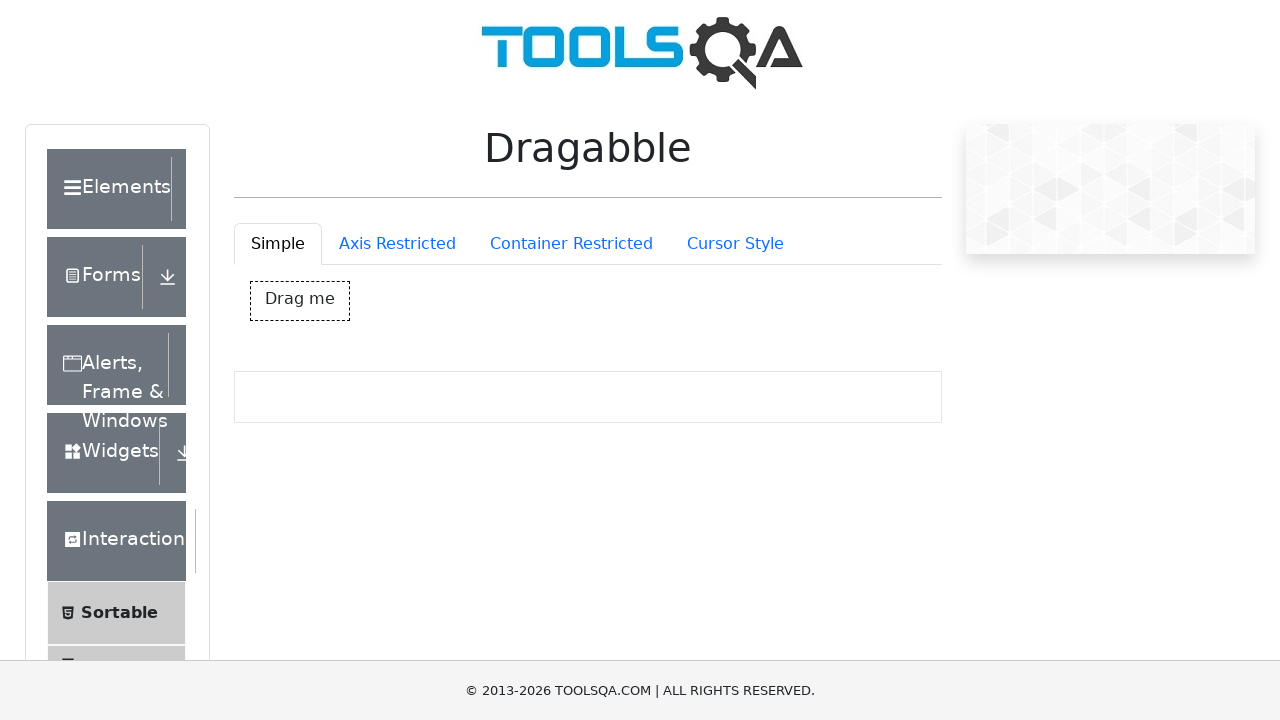

Dragged element 100px right and 100px down at (400, 401)
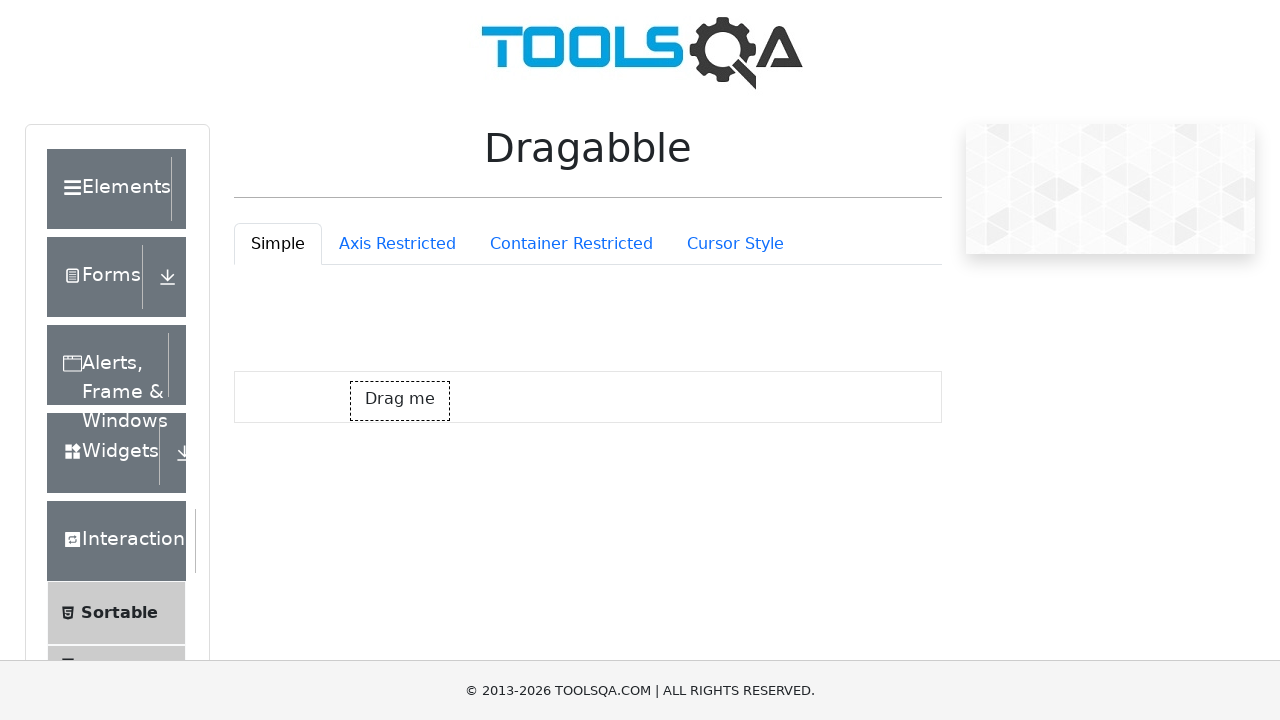

Released mouse button to complete drag operation at (400, 401)
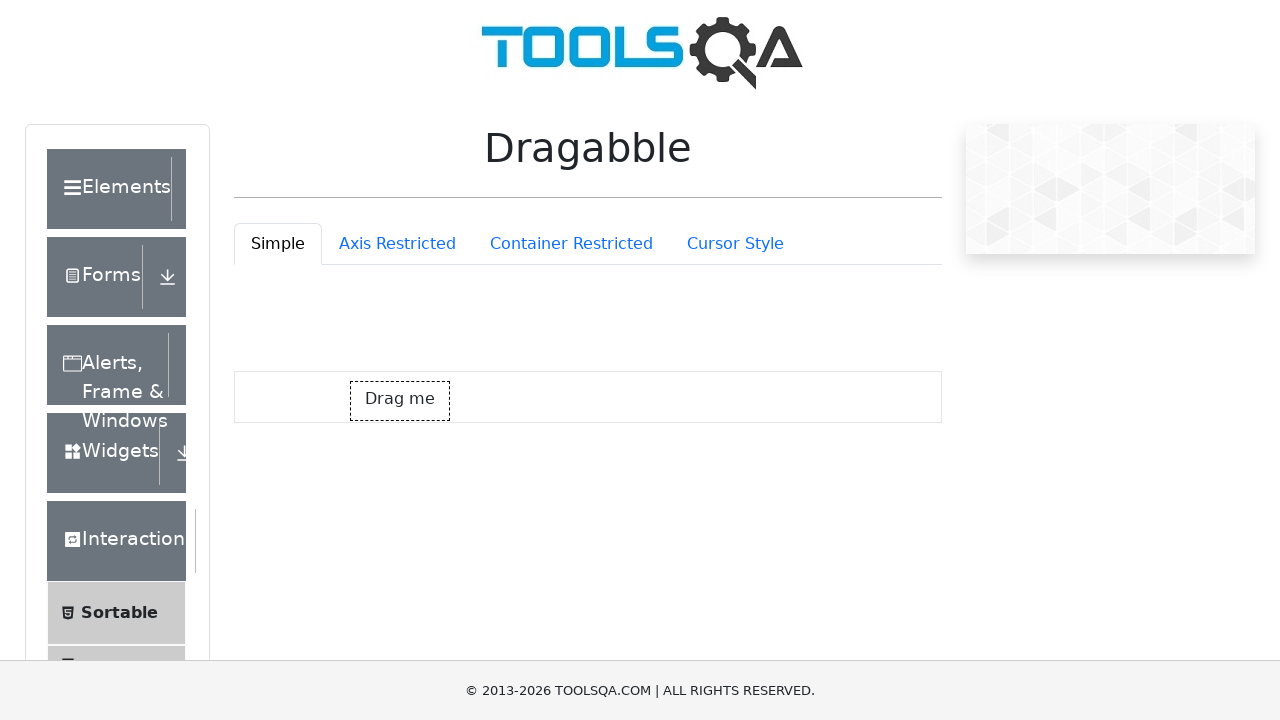

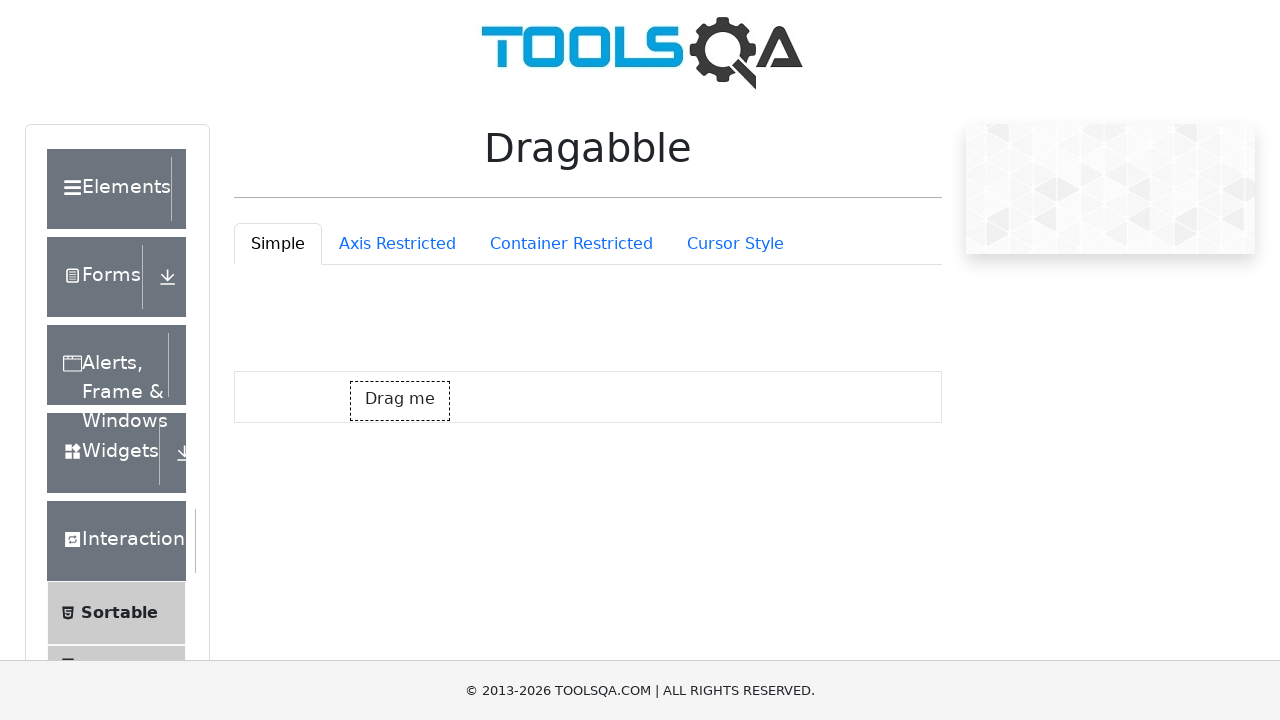